Tests input field functionality by entering a numeric value, clearing the field, and entering another value to verify basic input operations work correctly.

Starting URL: http://the-internet.herokuapp.com/inputs

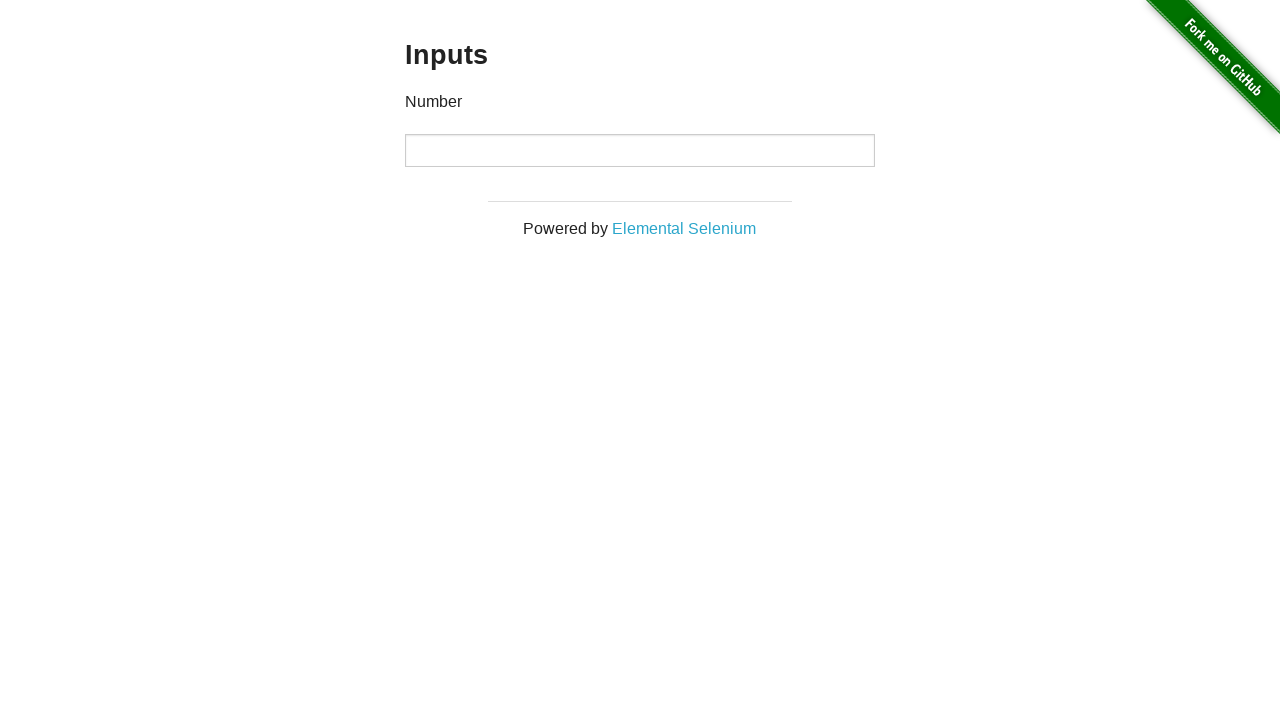

Entered numeric value '1000' into input field on input
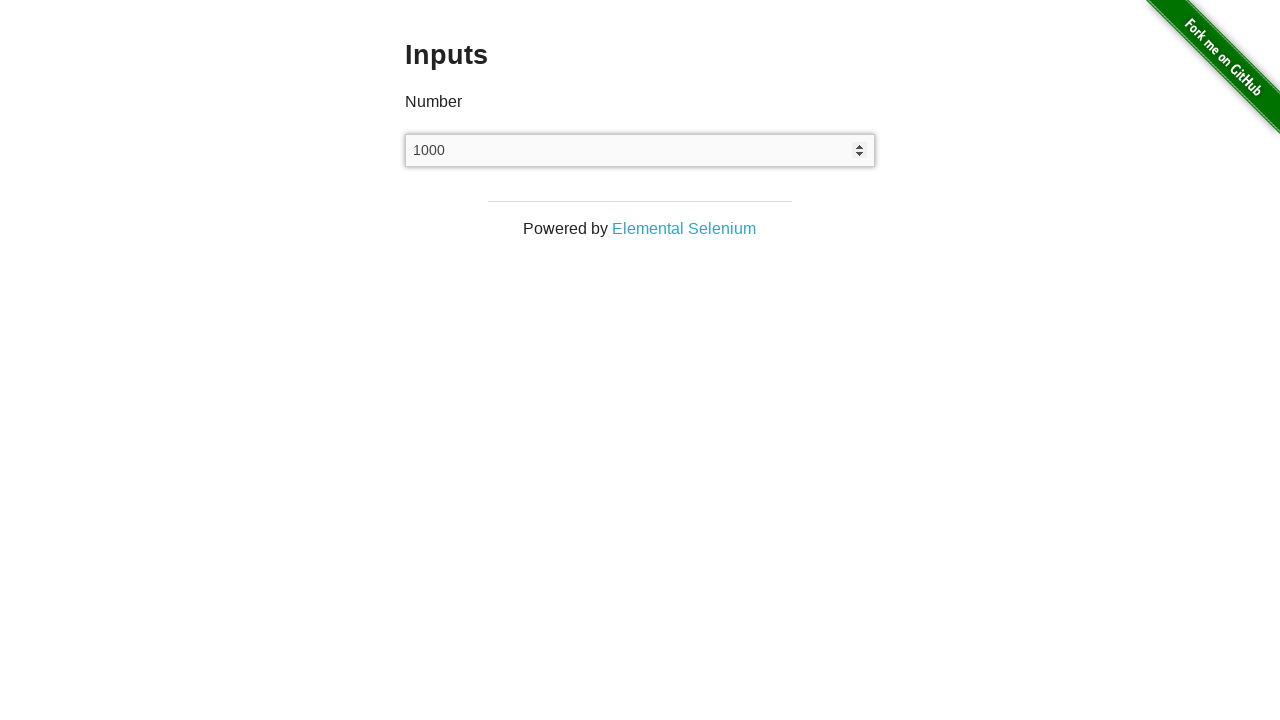

Waited 1 second for visibility
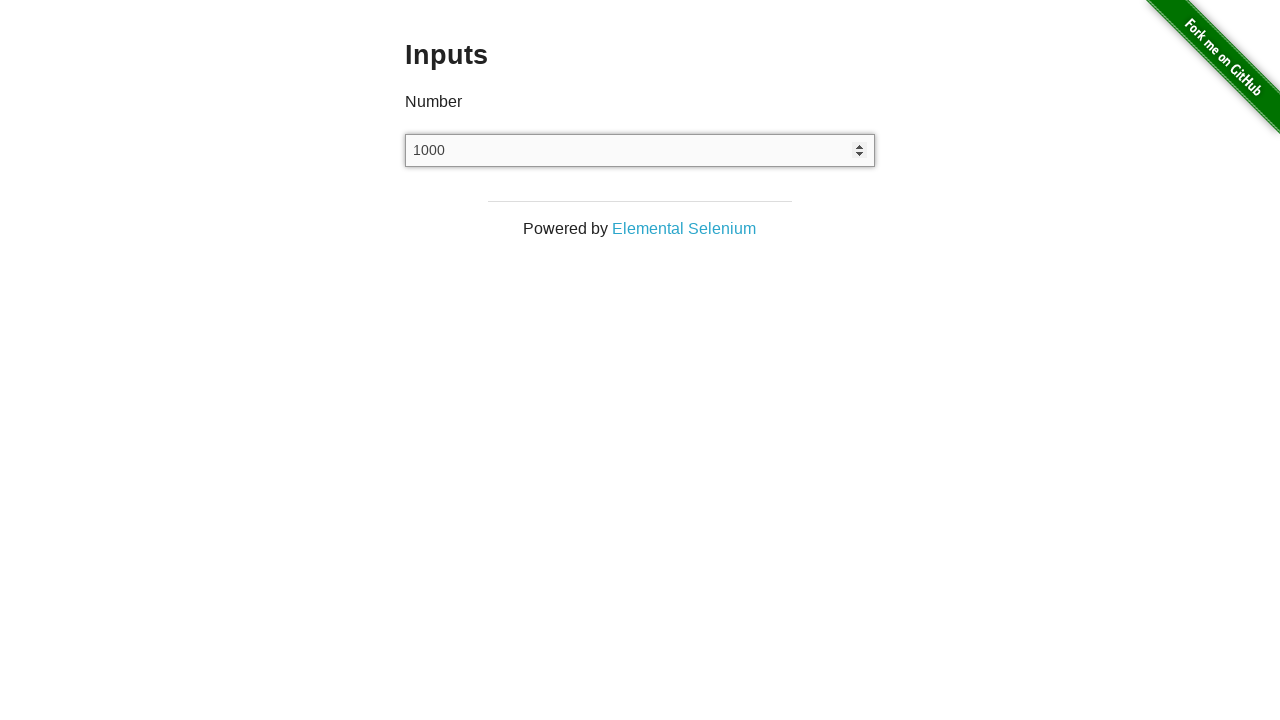

Cleared the input field on input
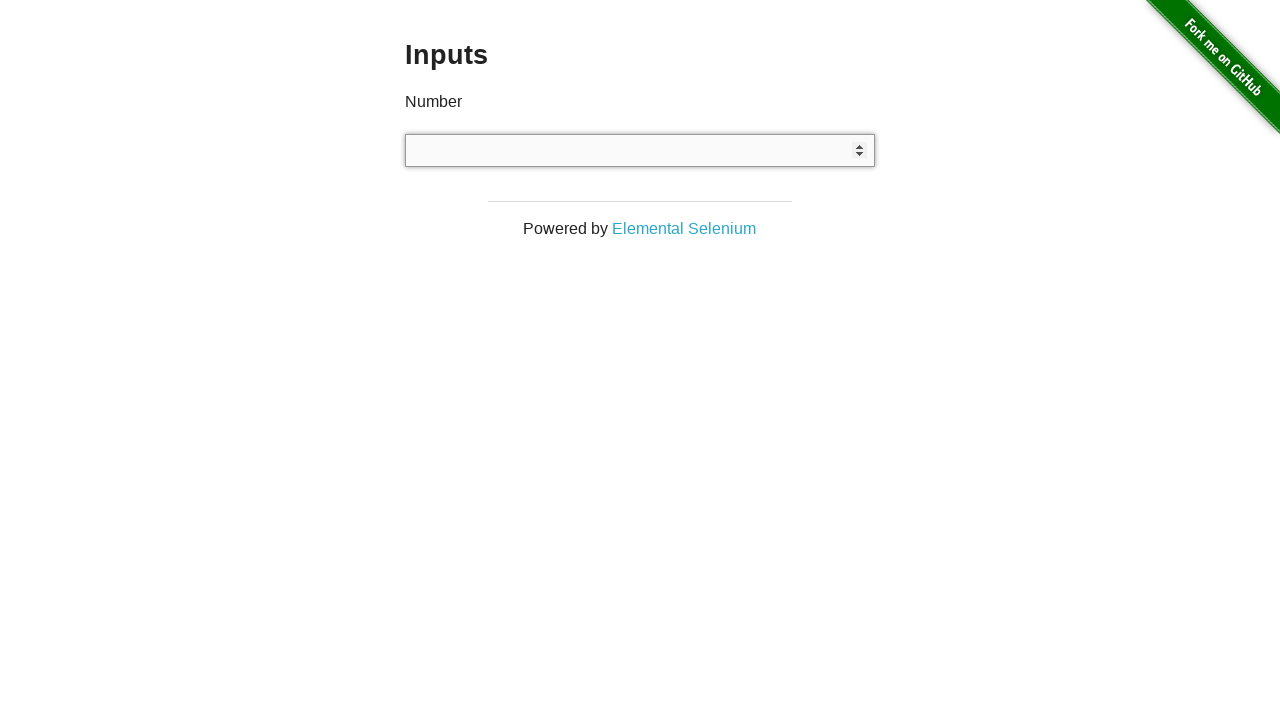

Waited 1 second after clearing input
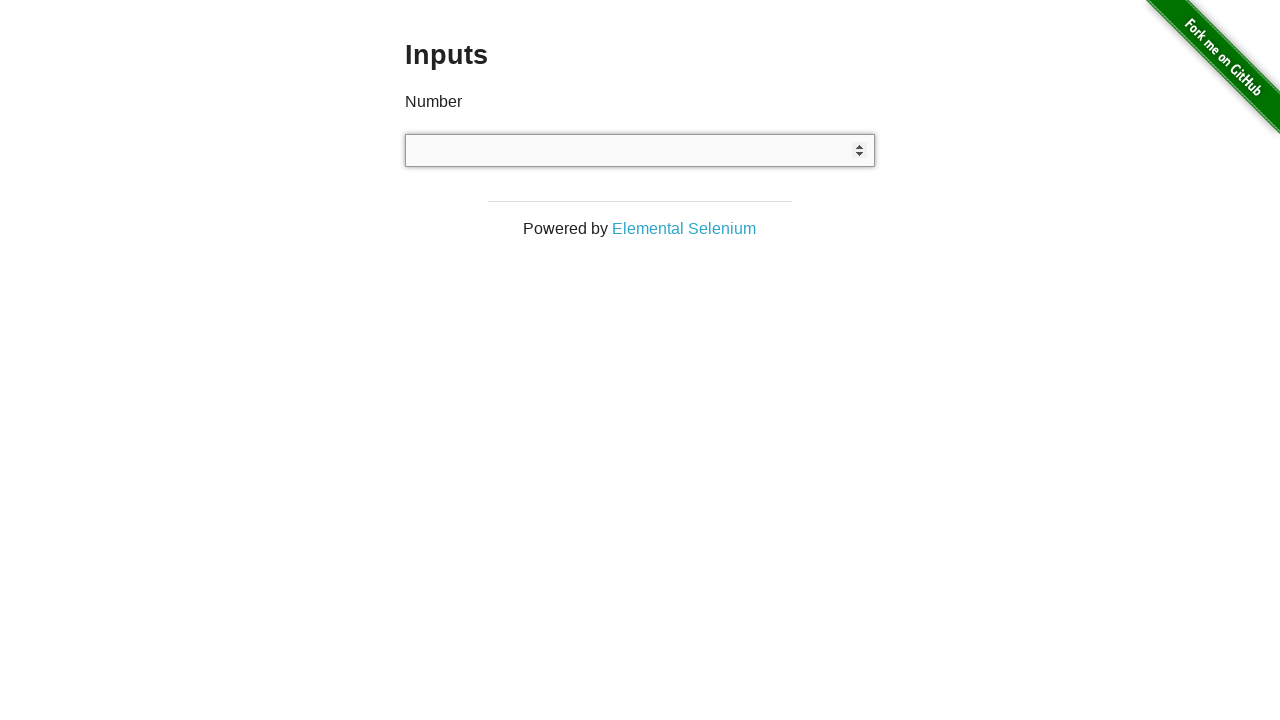

Entered numeric value '999' into input field on input
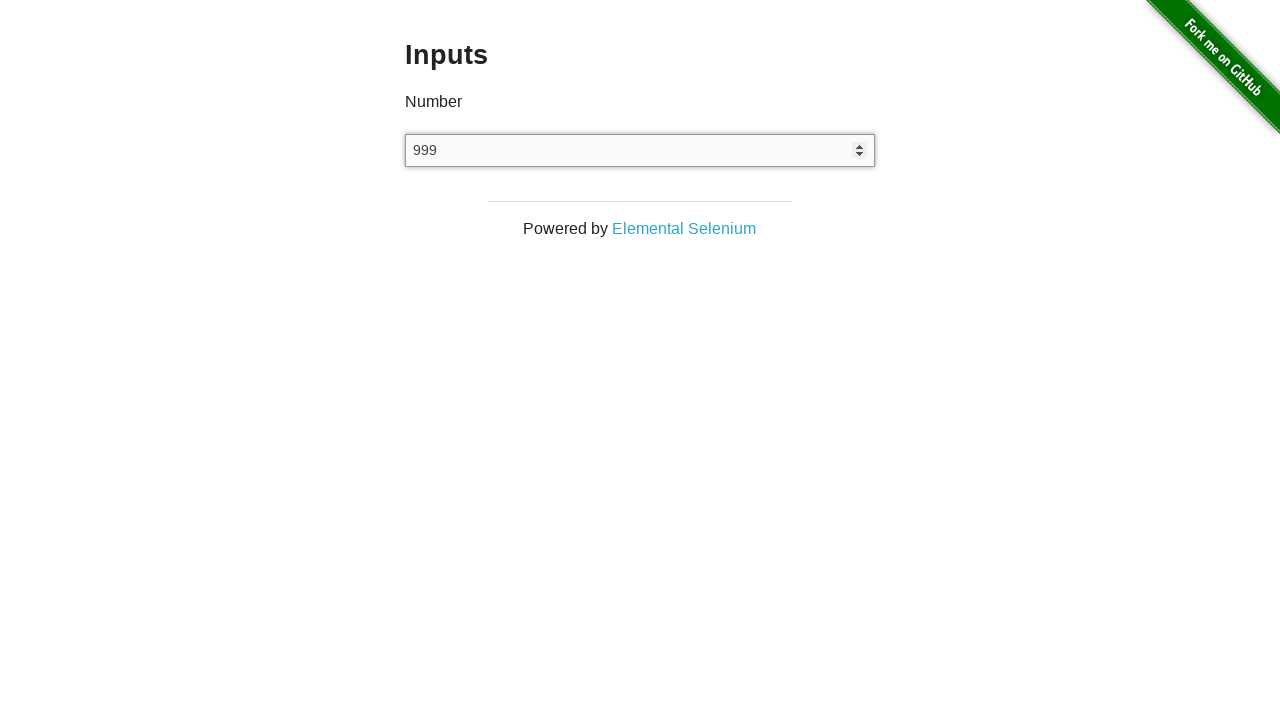

Confirmed input field is present in final state
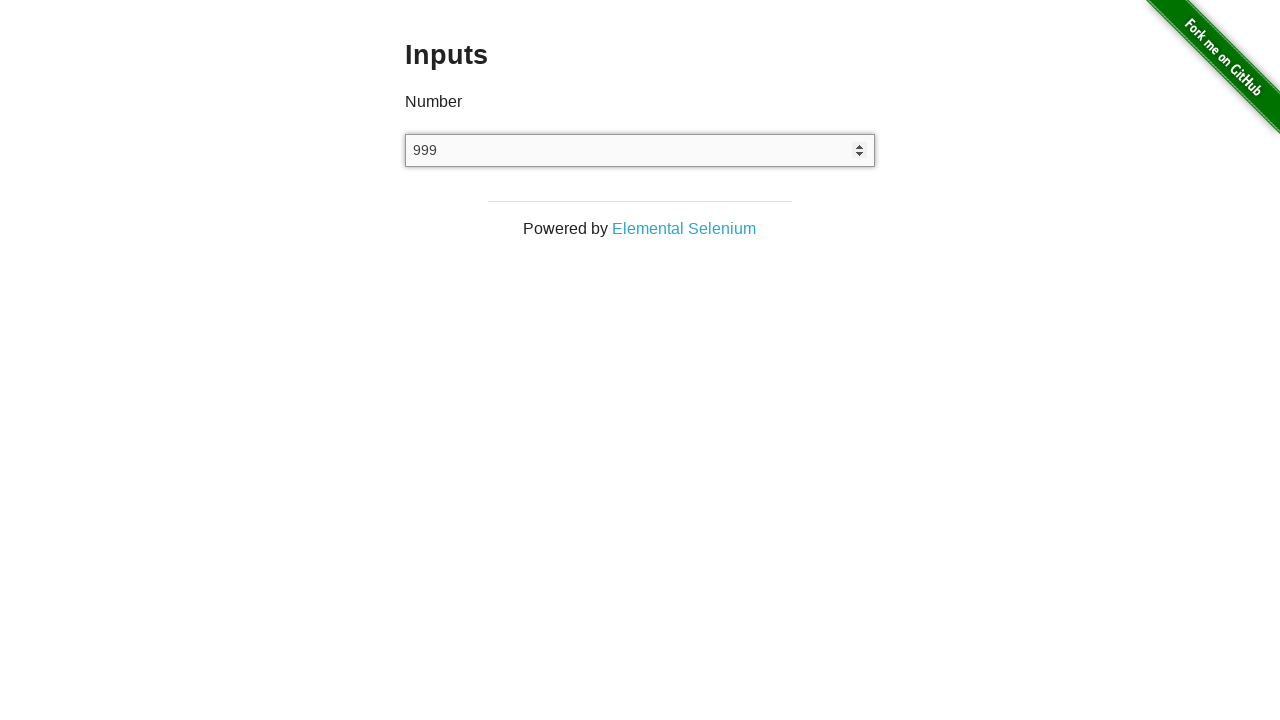

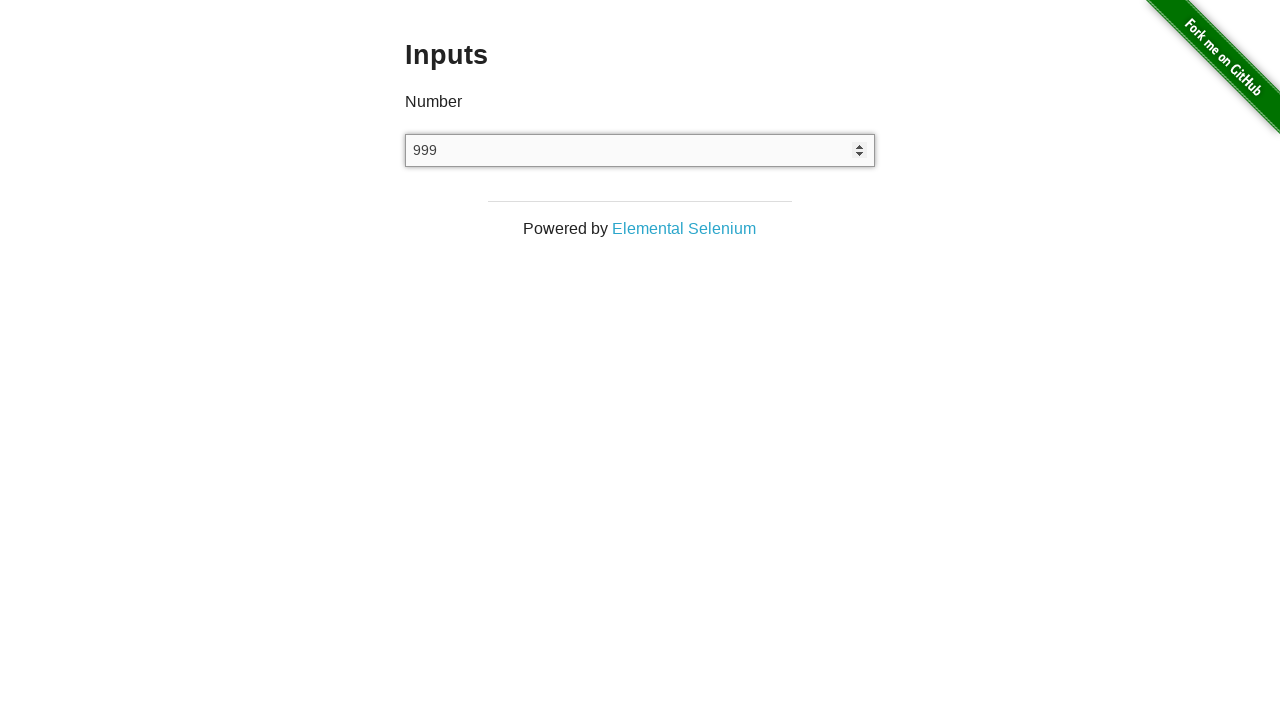